Tests table data extraction by finding a specific row and verifying its cell values

Starting URL: https://www.w3schools.com/html/html_tables.asp

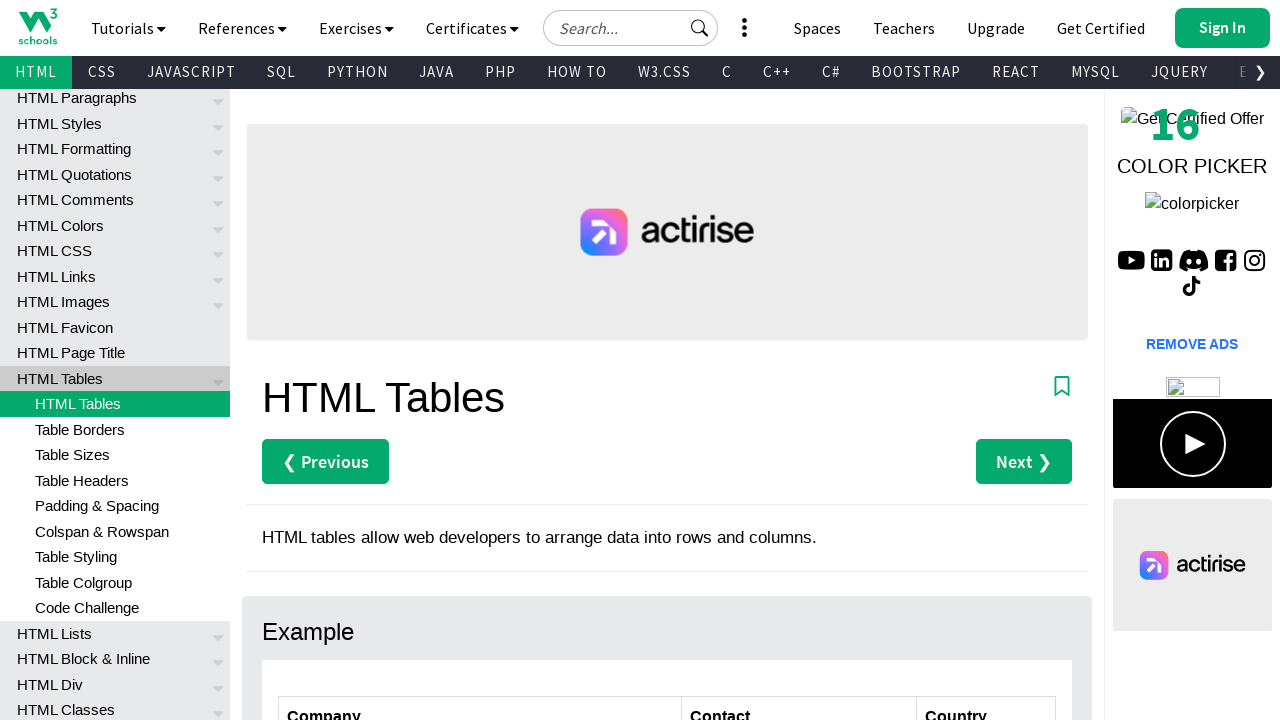

Waited for table with ID 'customers' to load
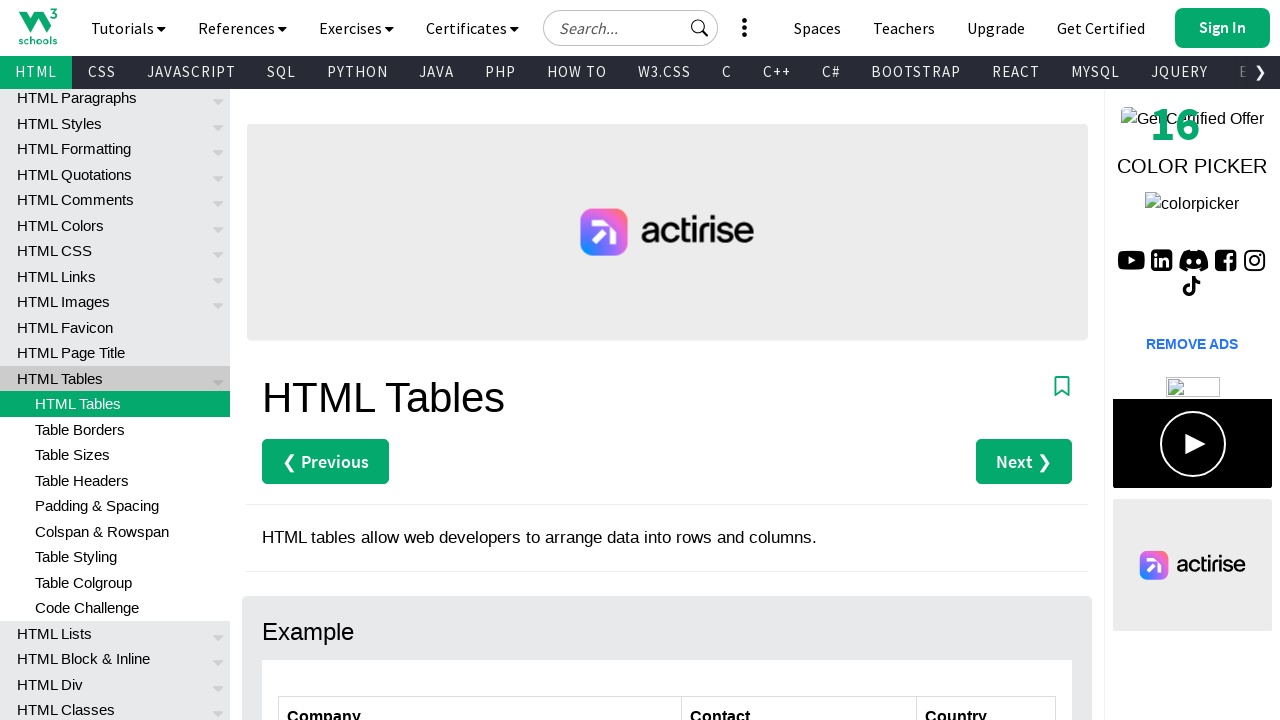

Retrieved all table rows from customers table
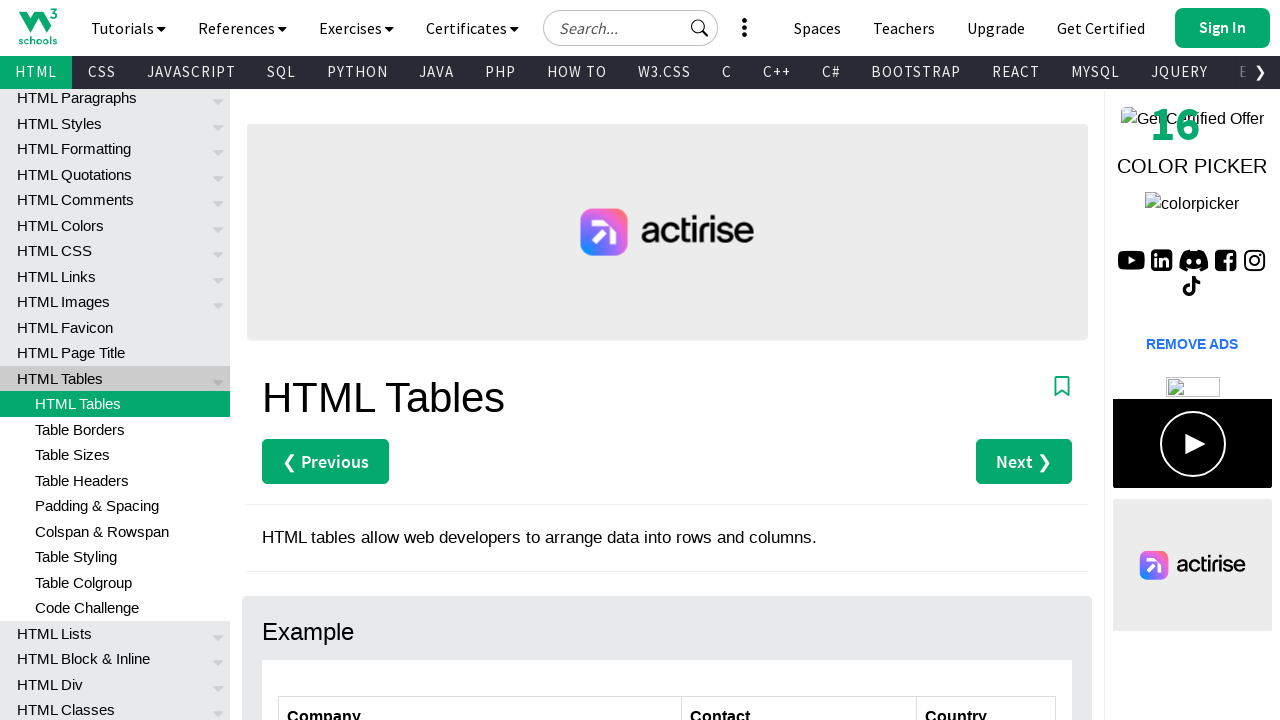

Retrieved all cells from current table row
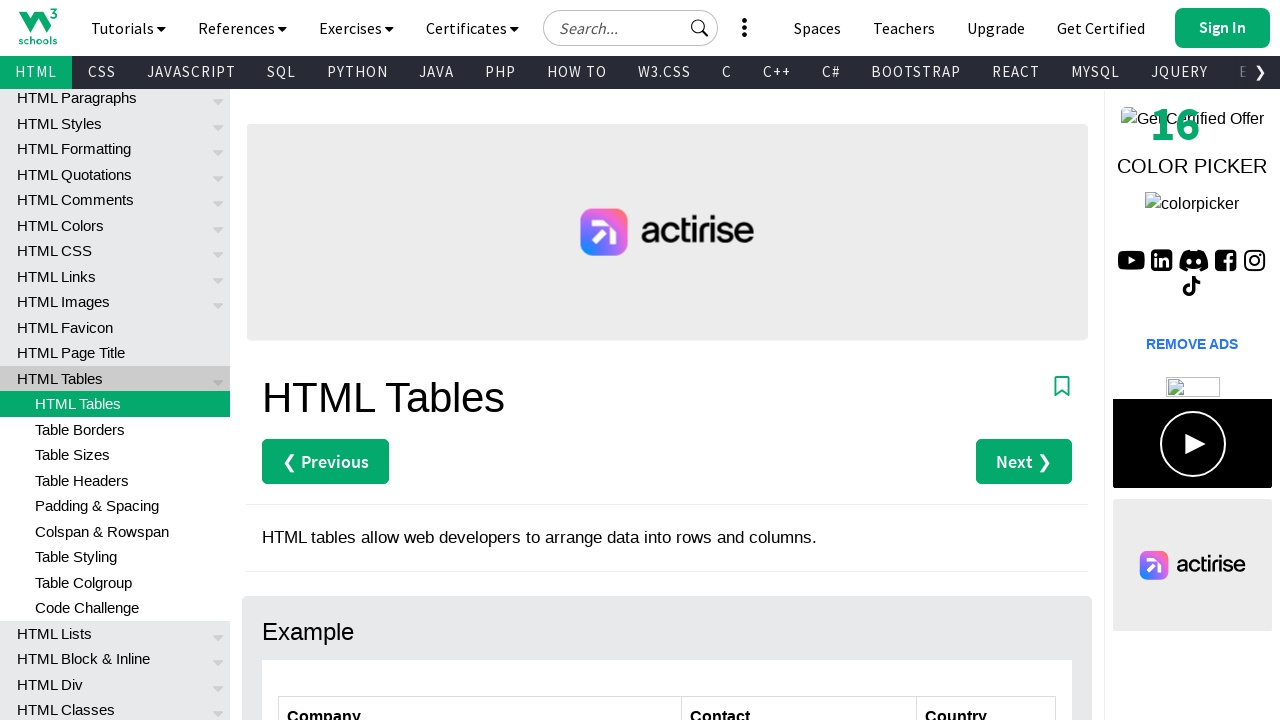

Retrieved all cells from current table row
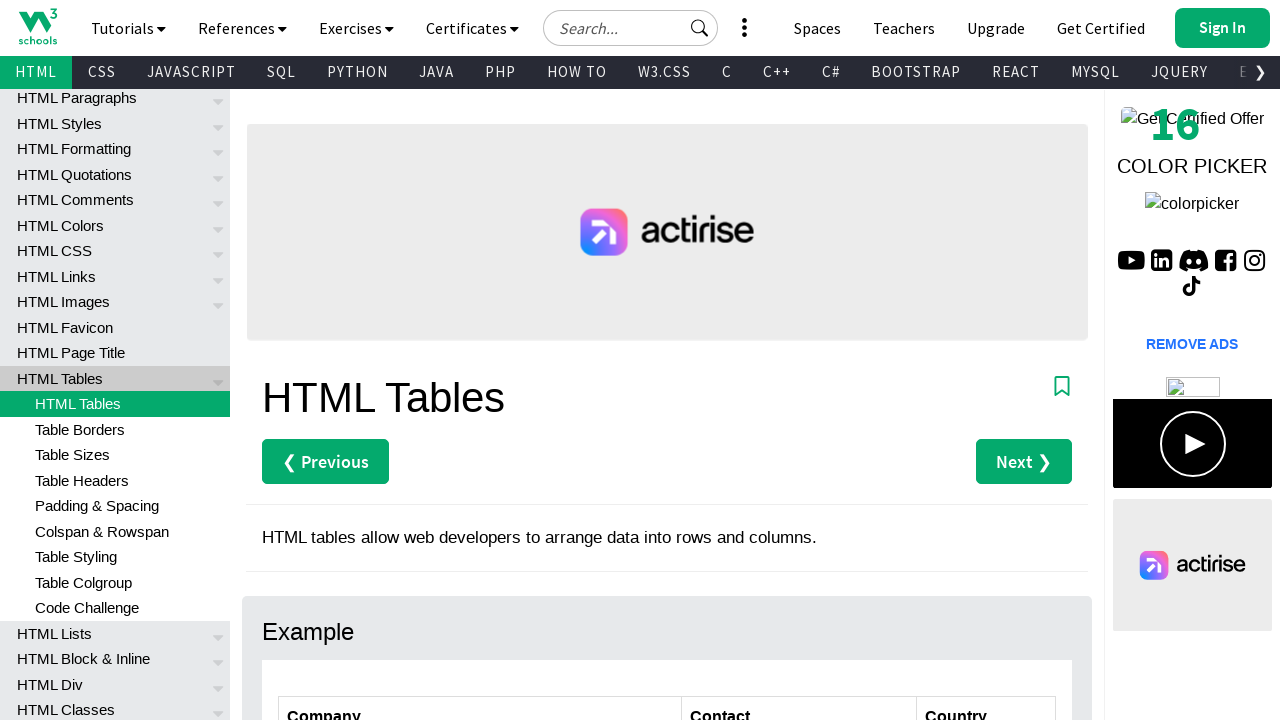

Retrieved all cells from current table row
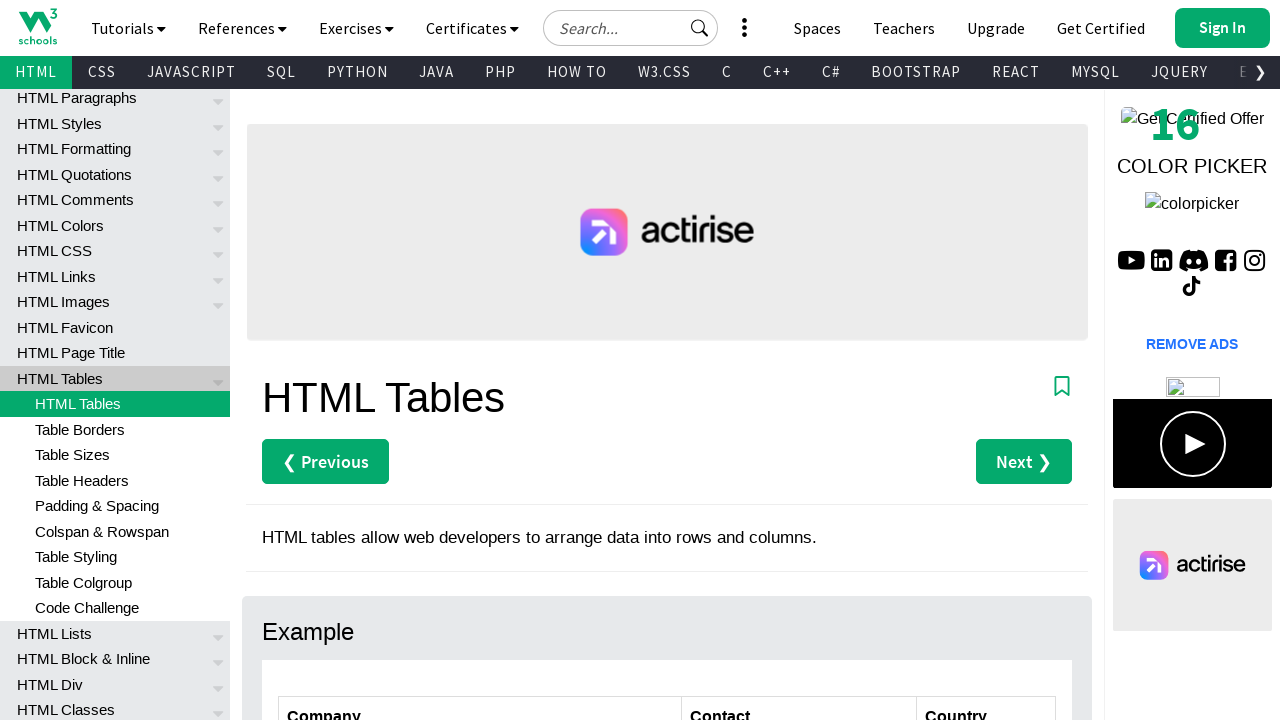

Retrieved all cells from current table row
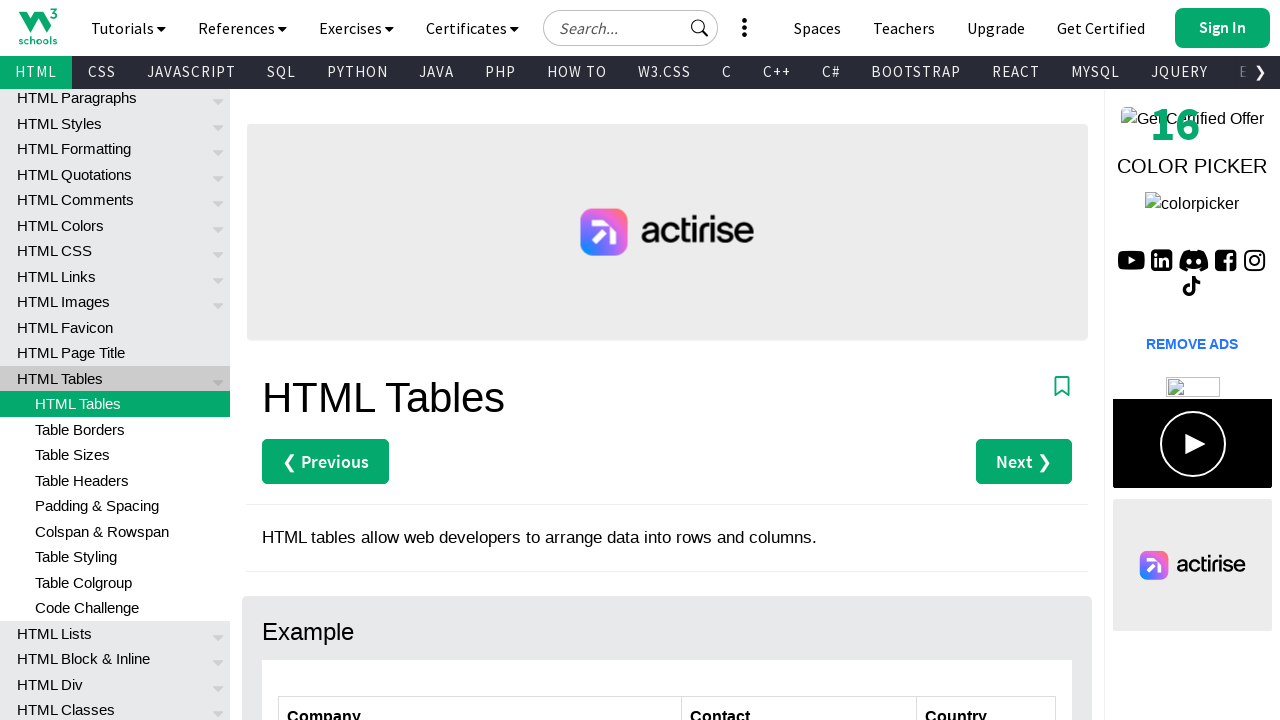

Retrieved all cells from current table row
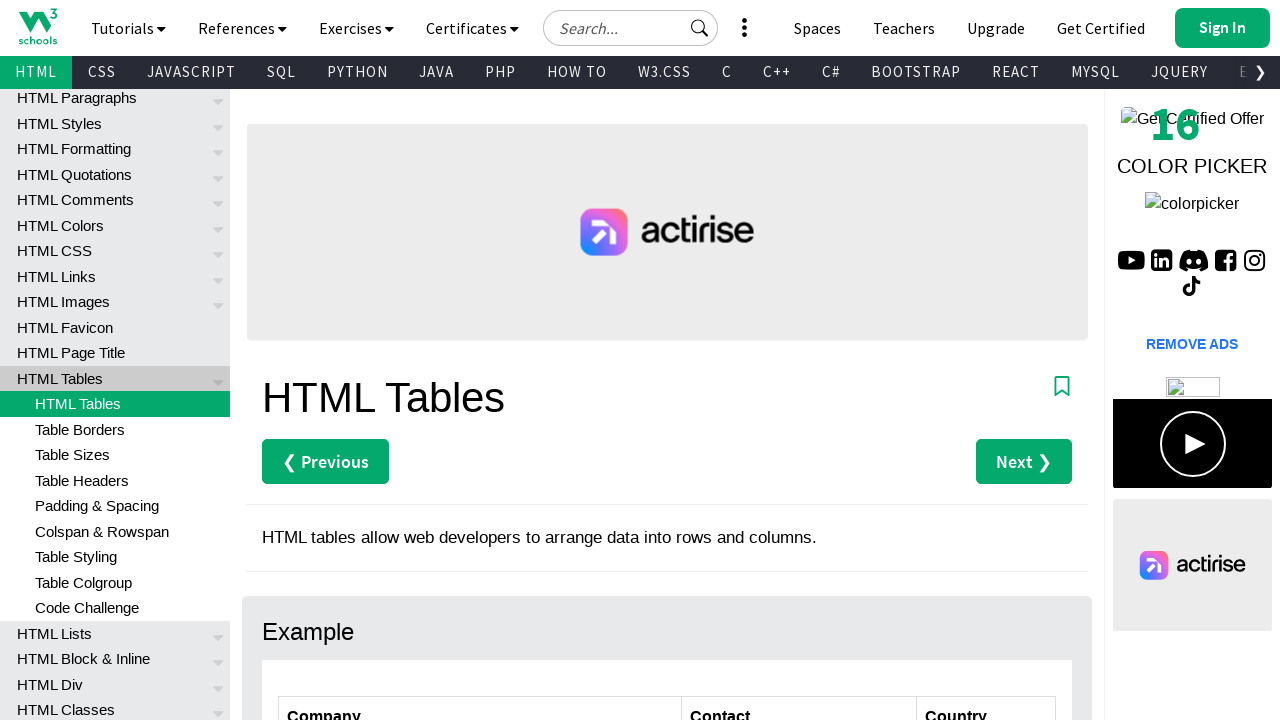

Found 'Island Trading' row and extracted cell values
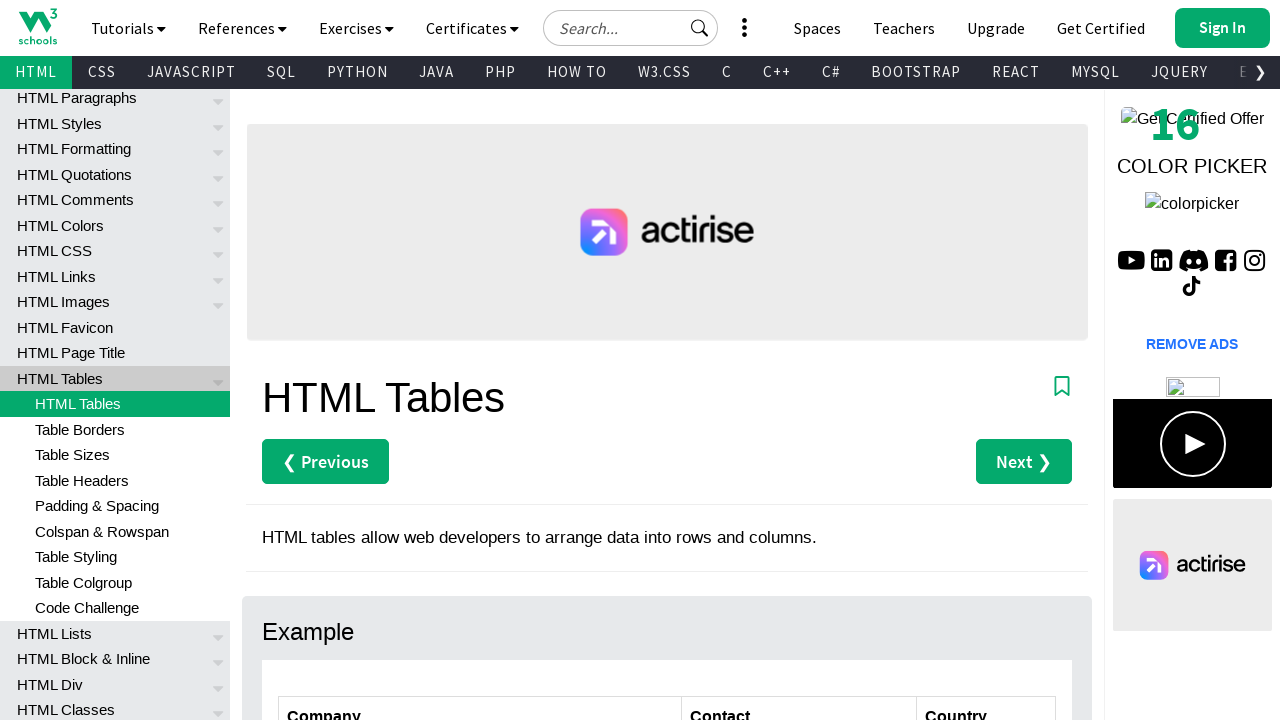

Set expected data for verification
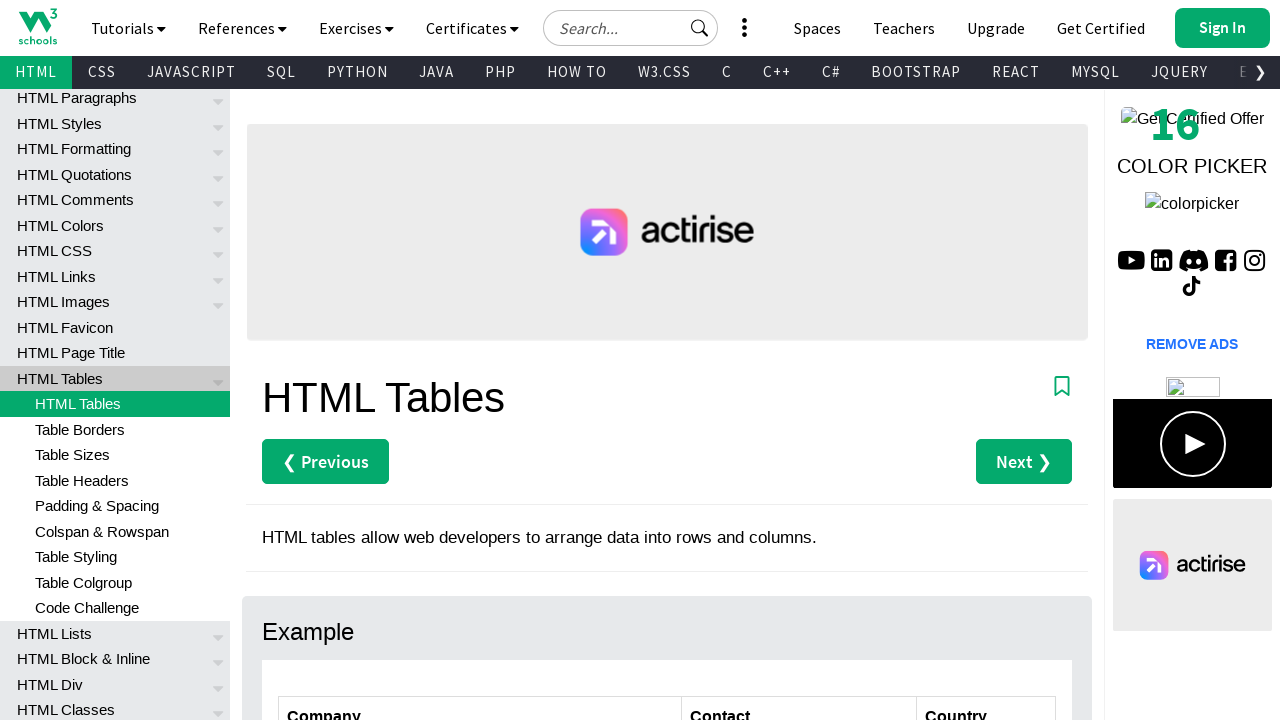

Verified that extracted data matches expected values: Island Trading, Helen Bennett, UK
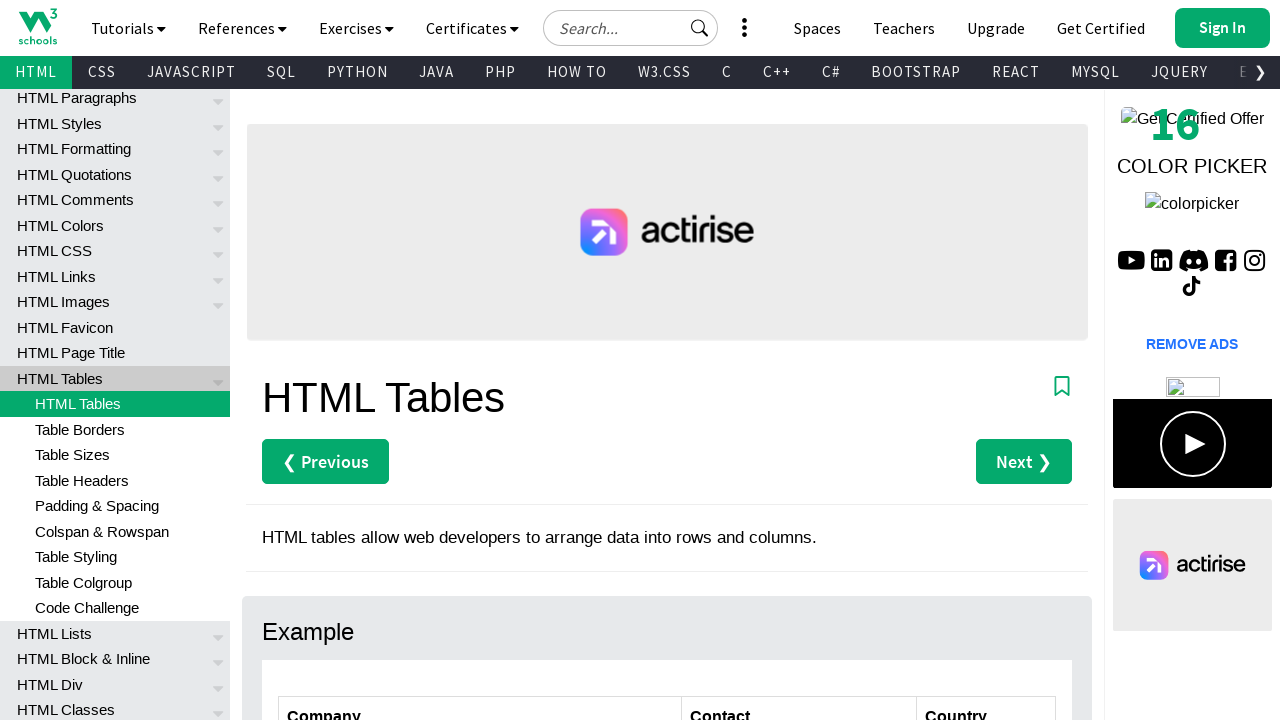

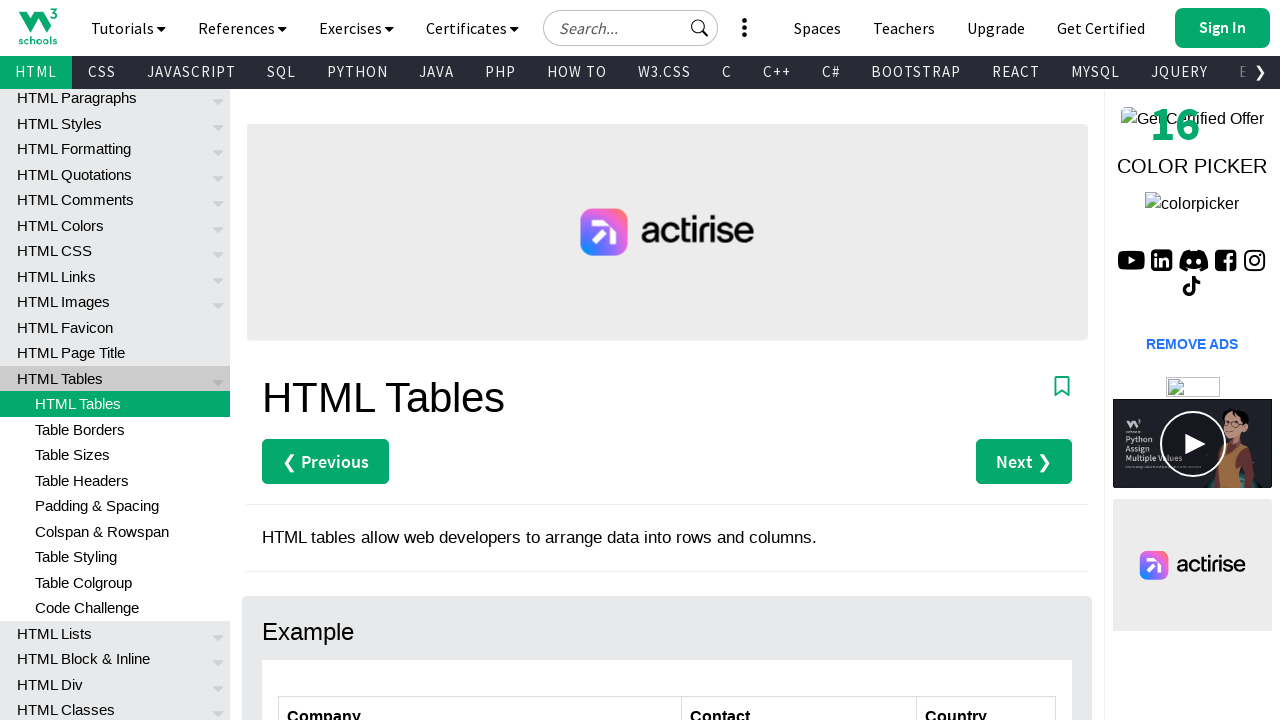